Tests a registration form by filling out all required and optional fields (name, email, phone, address) and verifying successful registration message

Starting URL: http://suninjuly.github.io/registration1.html

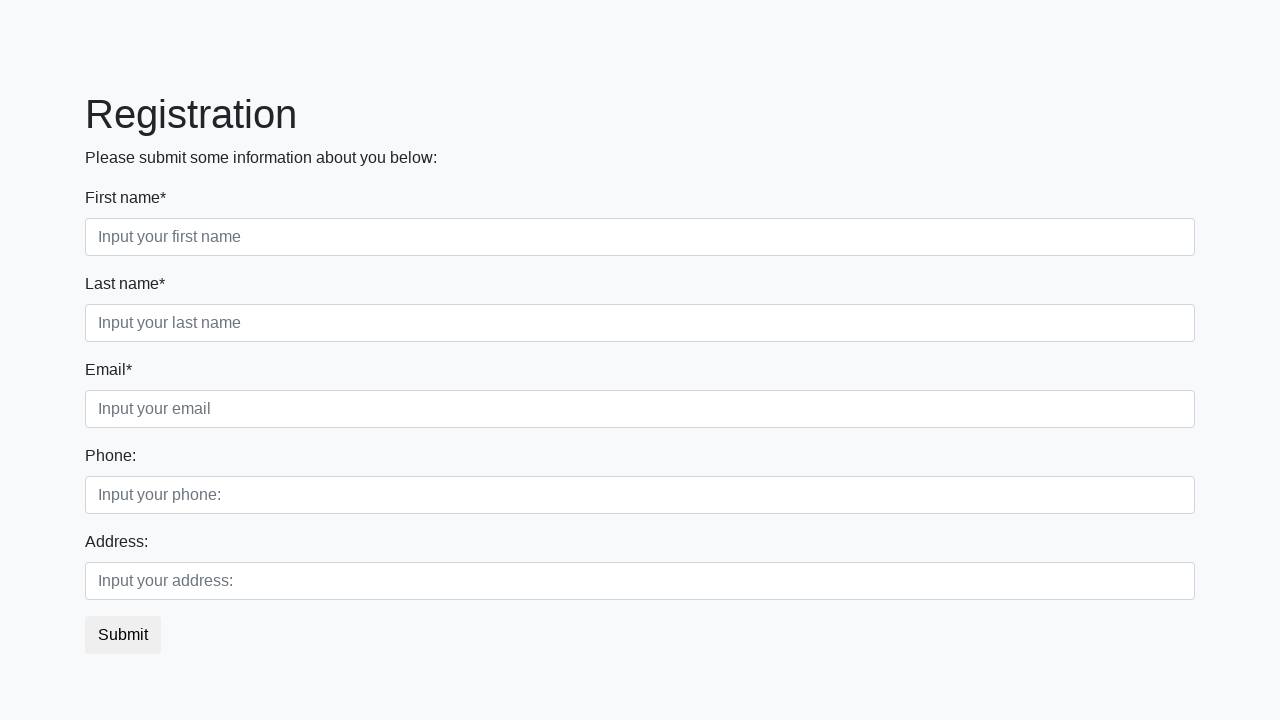

Filled first name field with 'Andrey' on .first_block .first
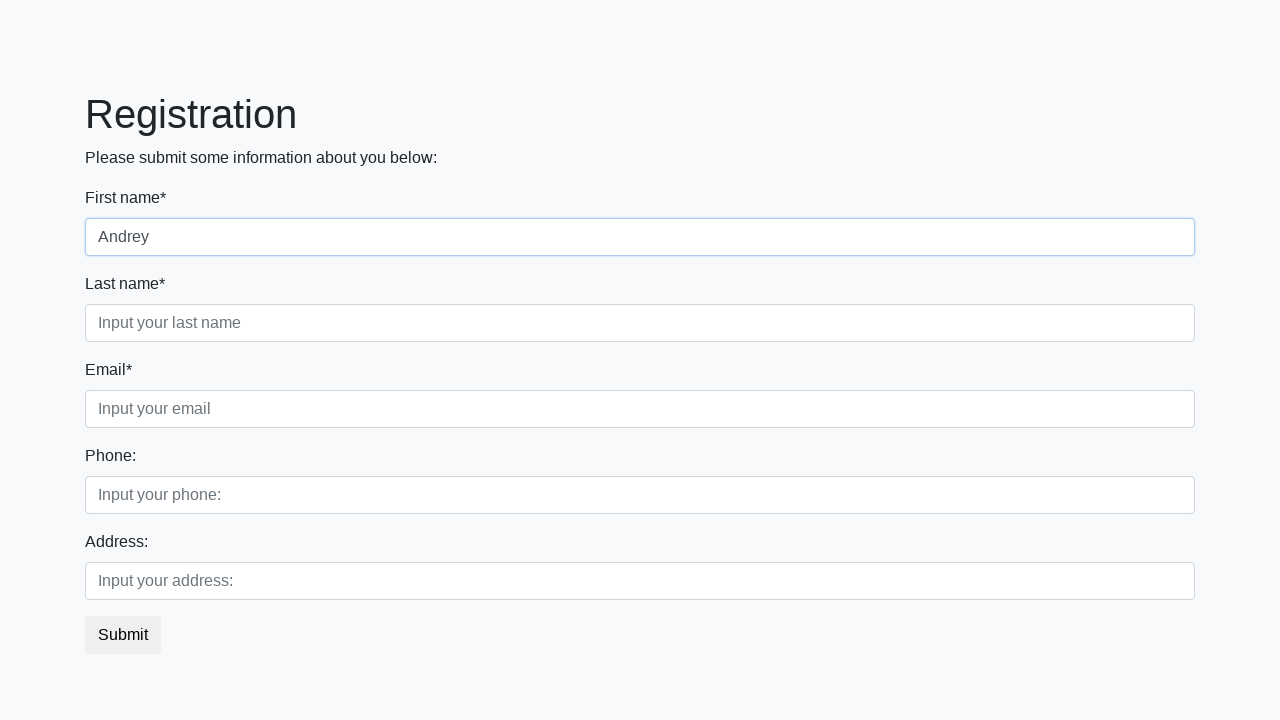

Filled last name field with 'K' on .first_block .second
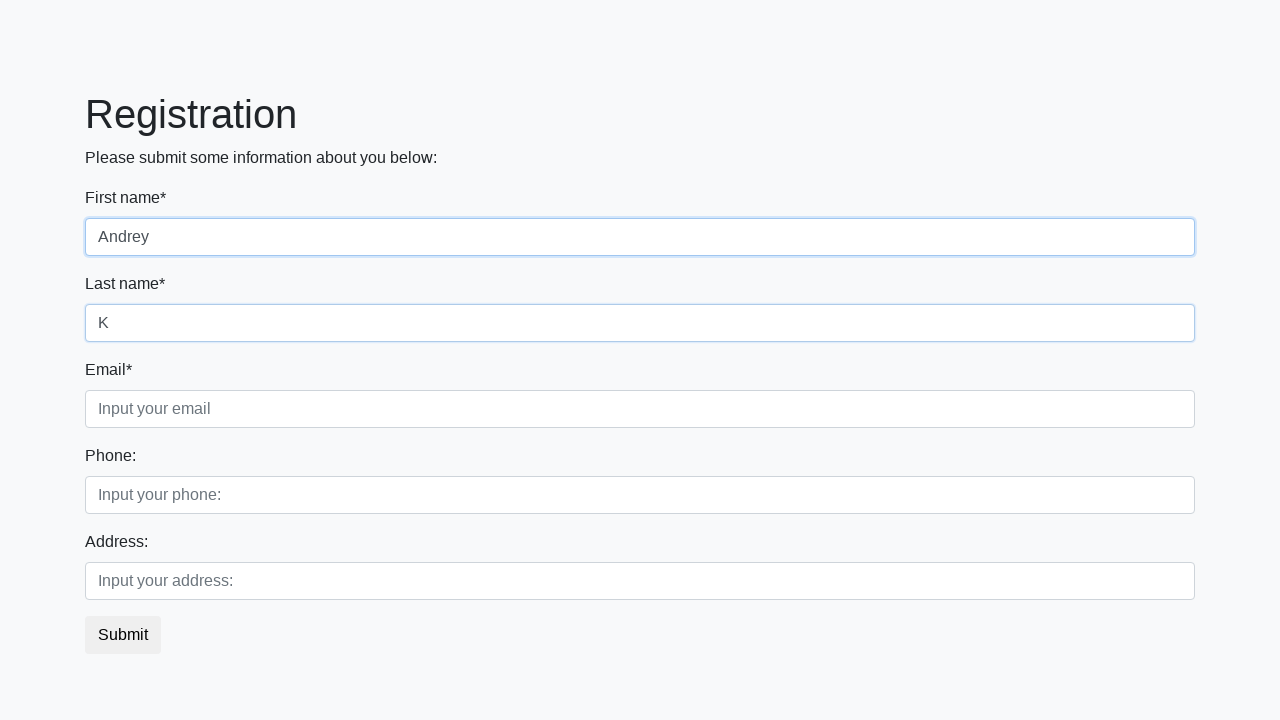

Filled email field with 'test@test.test' on .first_block .third
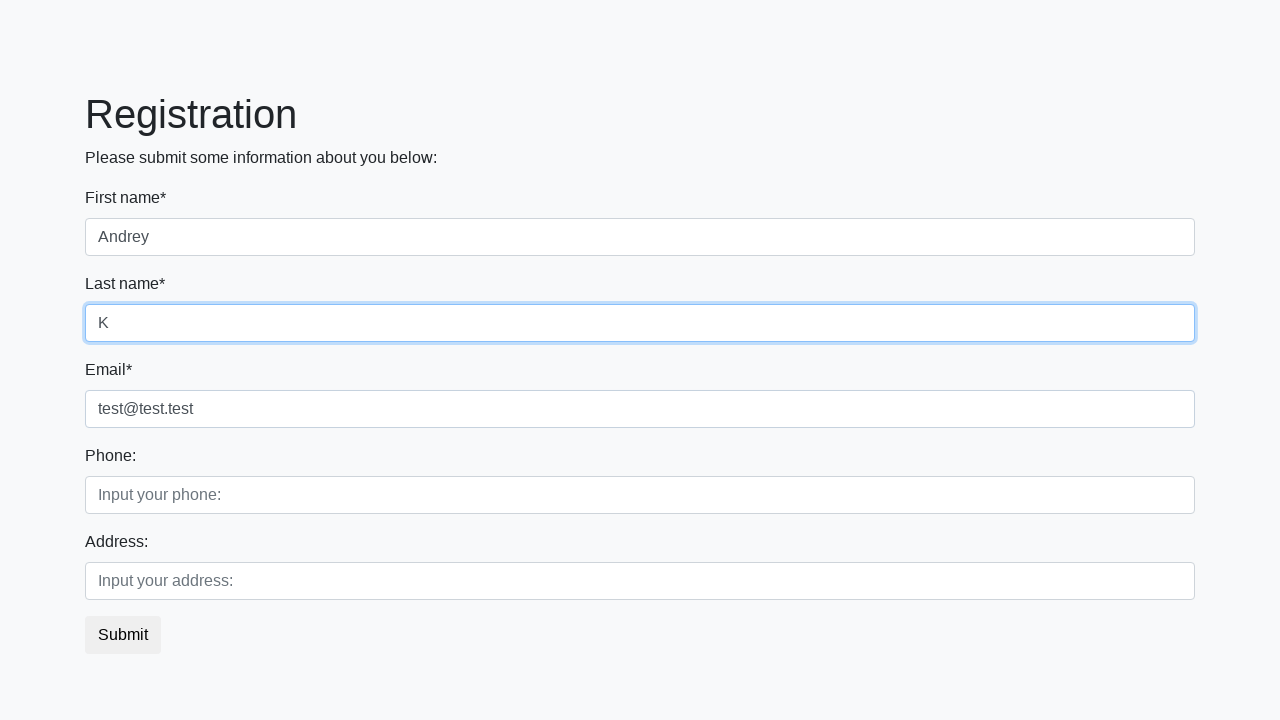

Filled phone field with '+79991234567' on .second_block .first
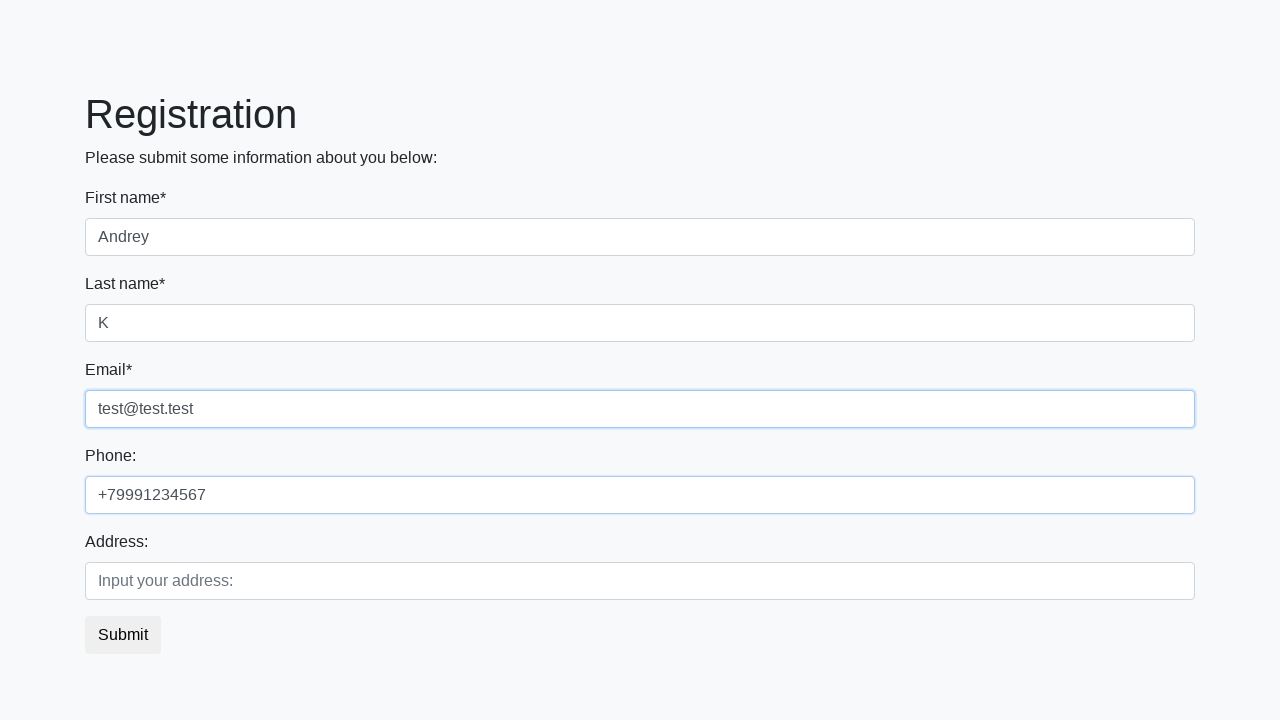

Filled address field with 'Russia, Saint Petersburg' on .second_block .second
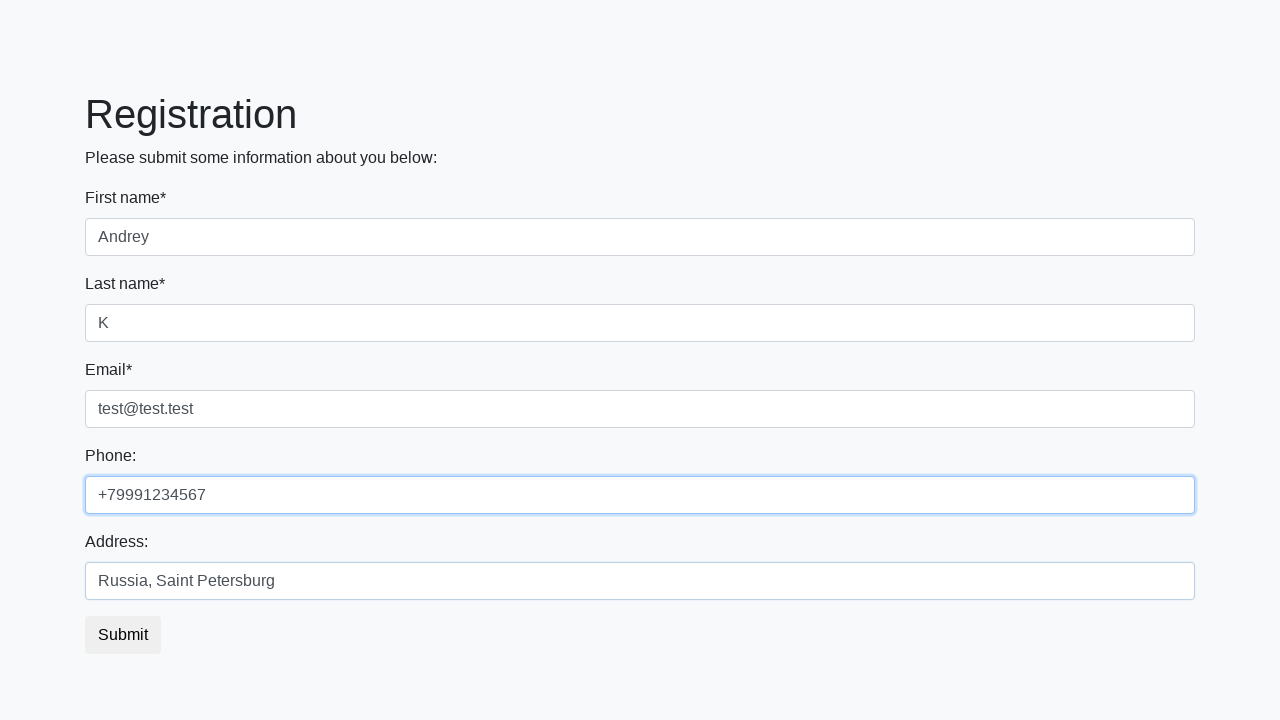

Clicked submit button to register at (123, 635) on [type="submit"]
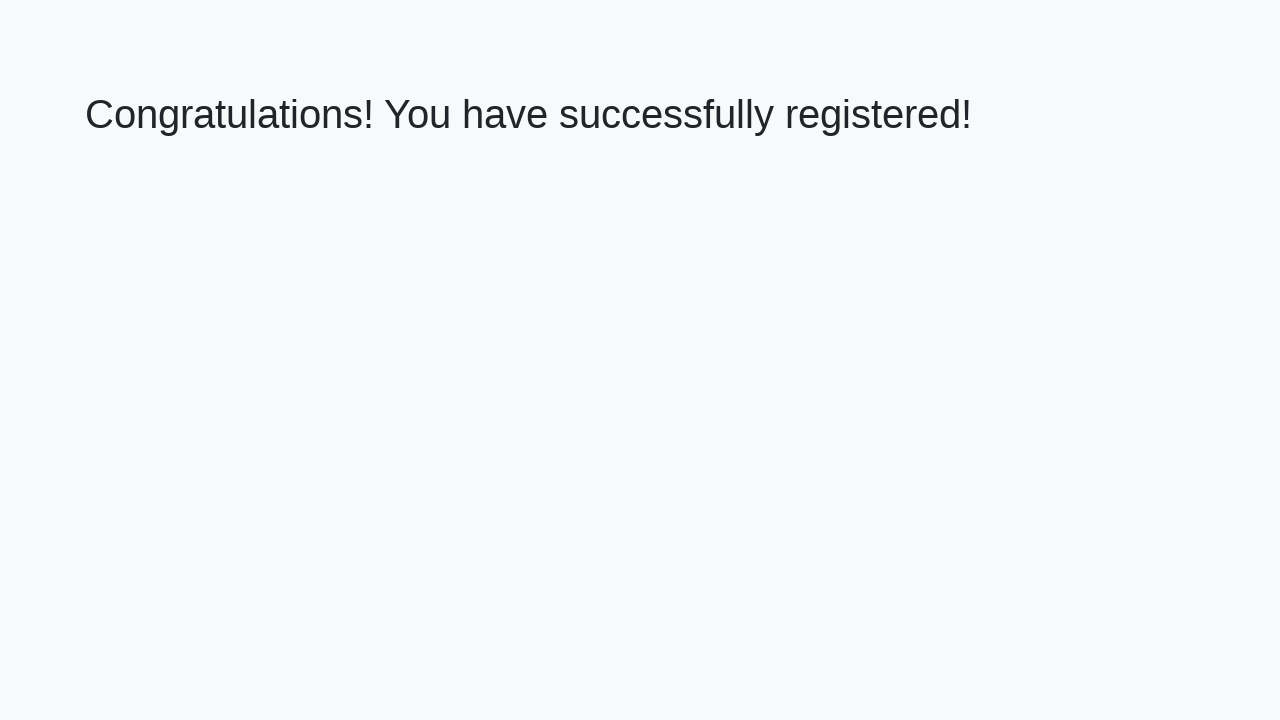

Success message heading loaded
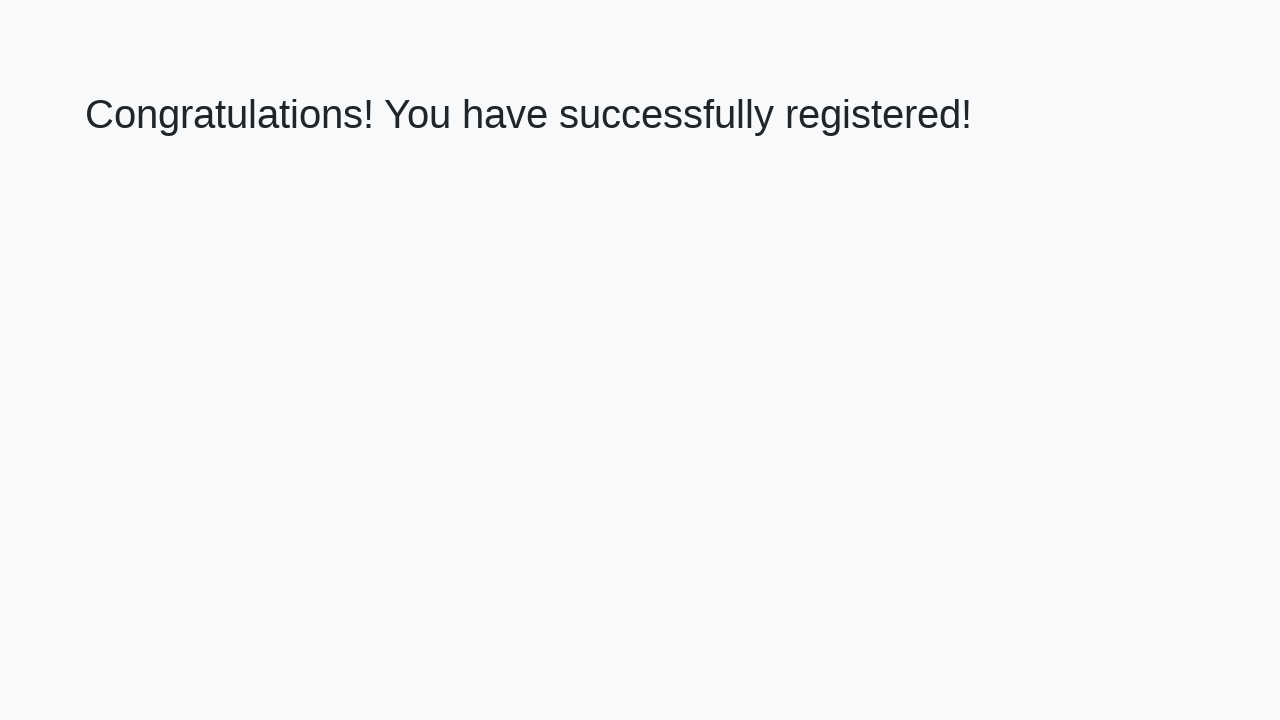

Retrieved success message text
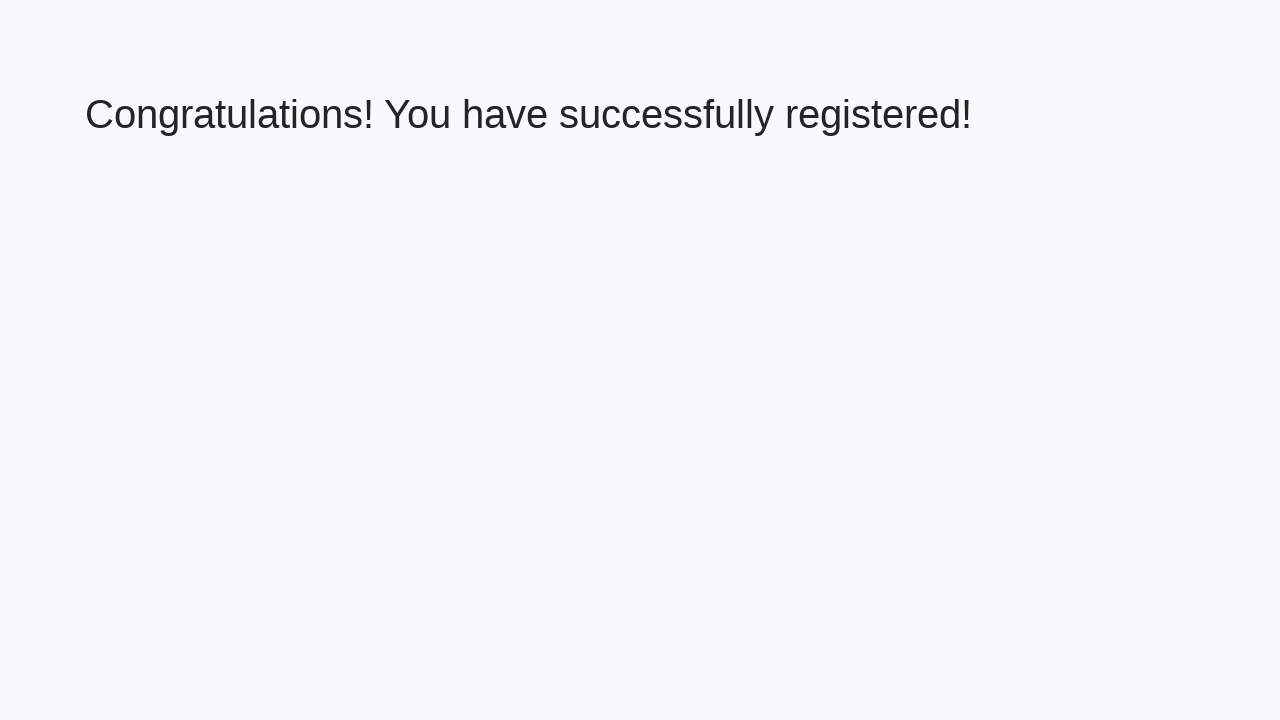

Verified success message: 'Congratulations! You have successfully registered!'
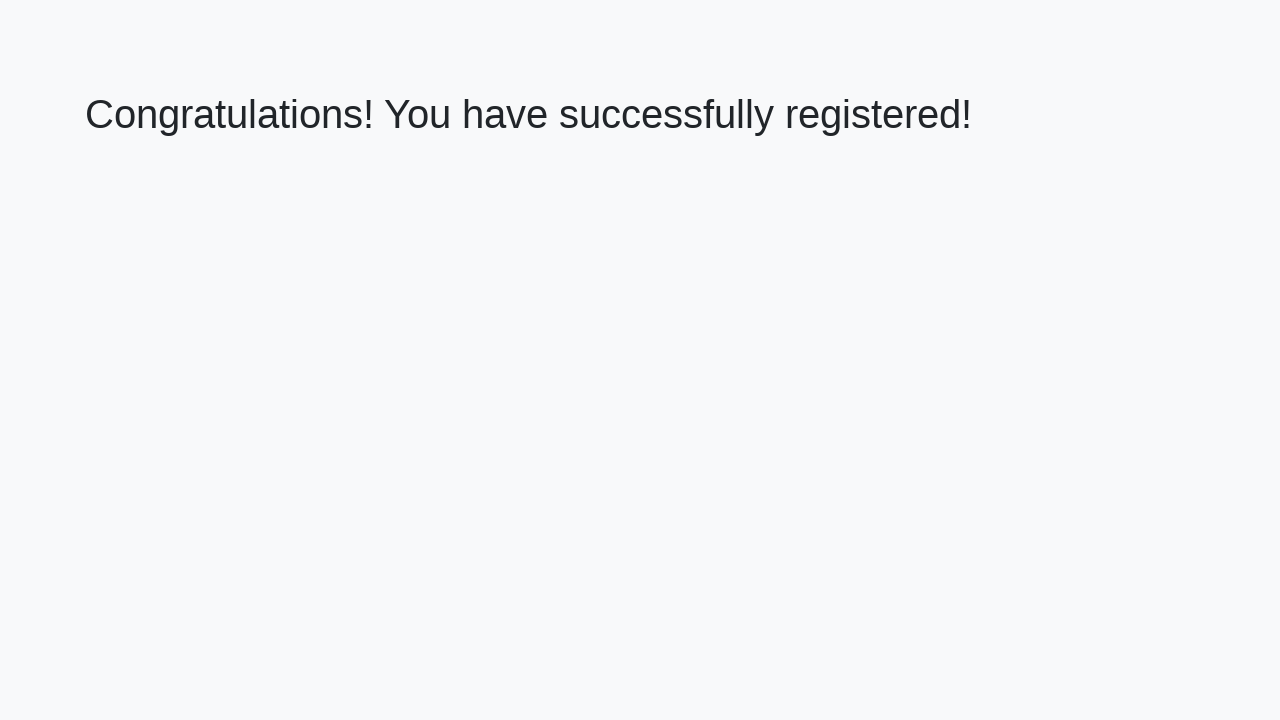

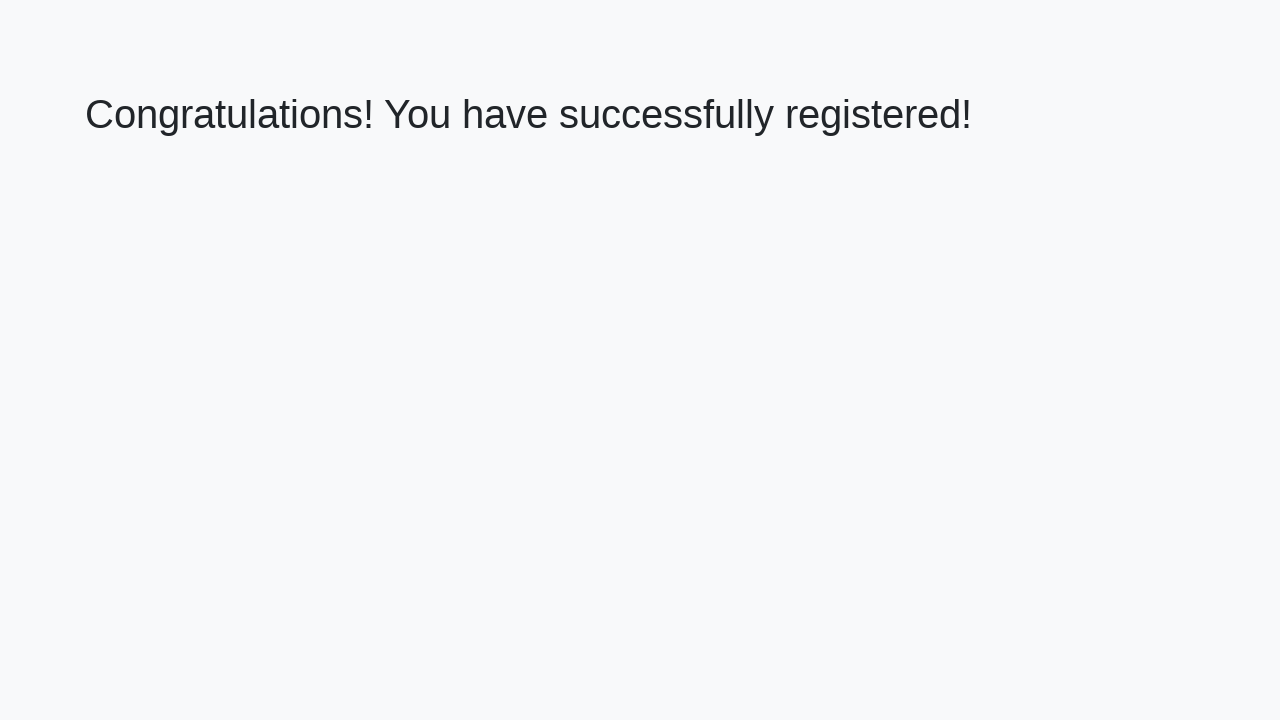